Tests window switching functionality by clicking a link that opens a new window, switching to the new window, and verifying the page title

Starting URL: https://the-internet.herokuapp.com/windows

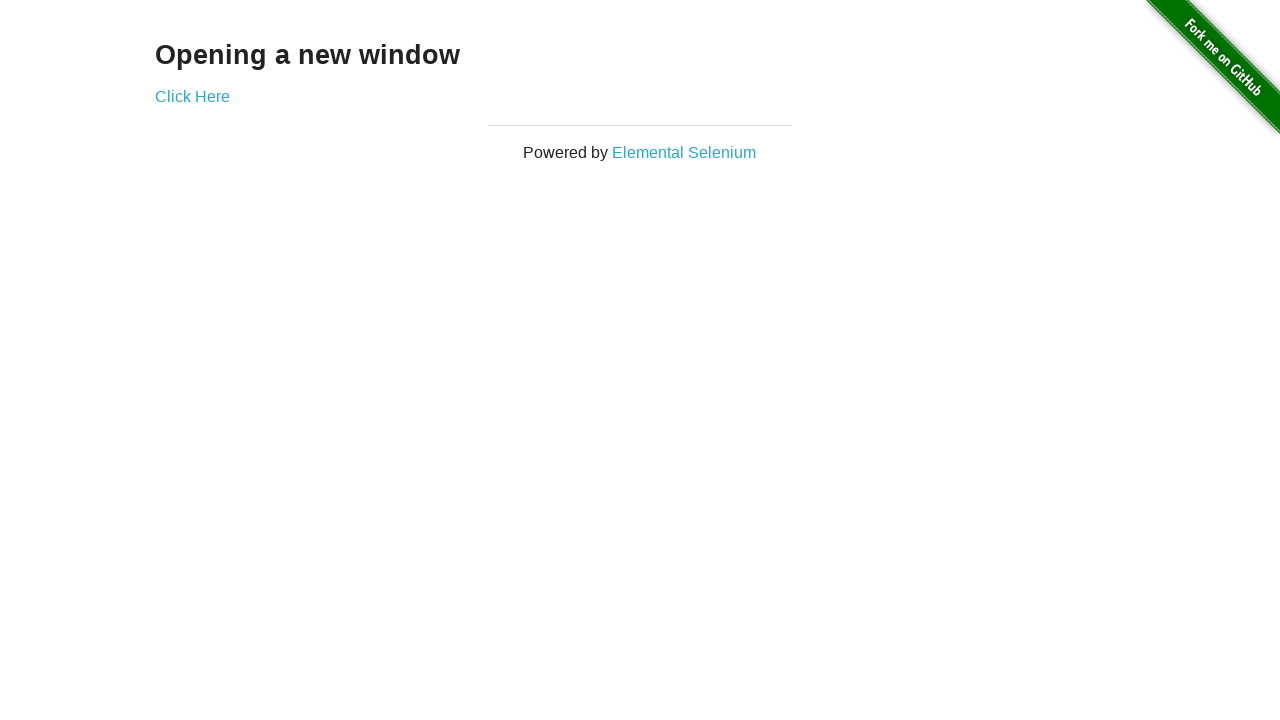

Verified initial page text 'Opening a new window' is loaded
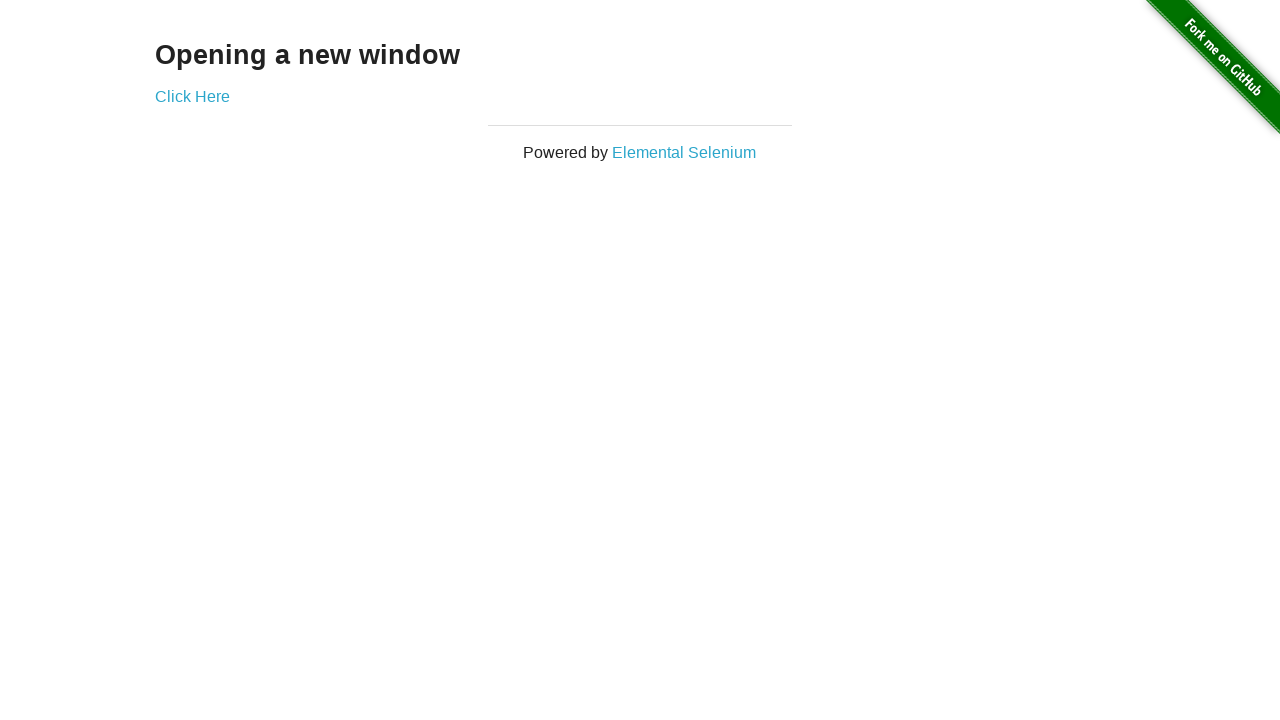

Clicked 'Click Here' link to open new window at (192, 96) on text=Click Here
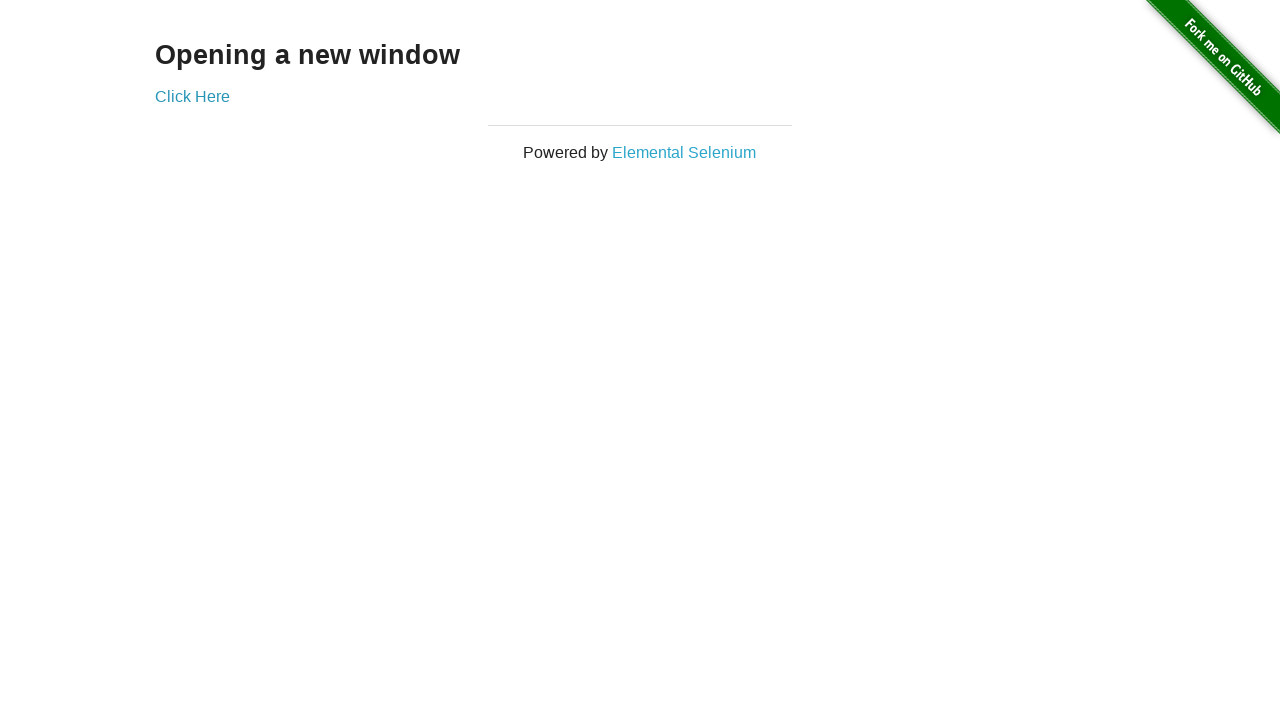

Captured new window/page reference
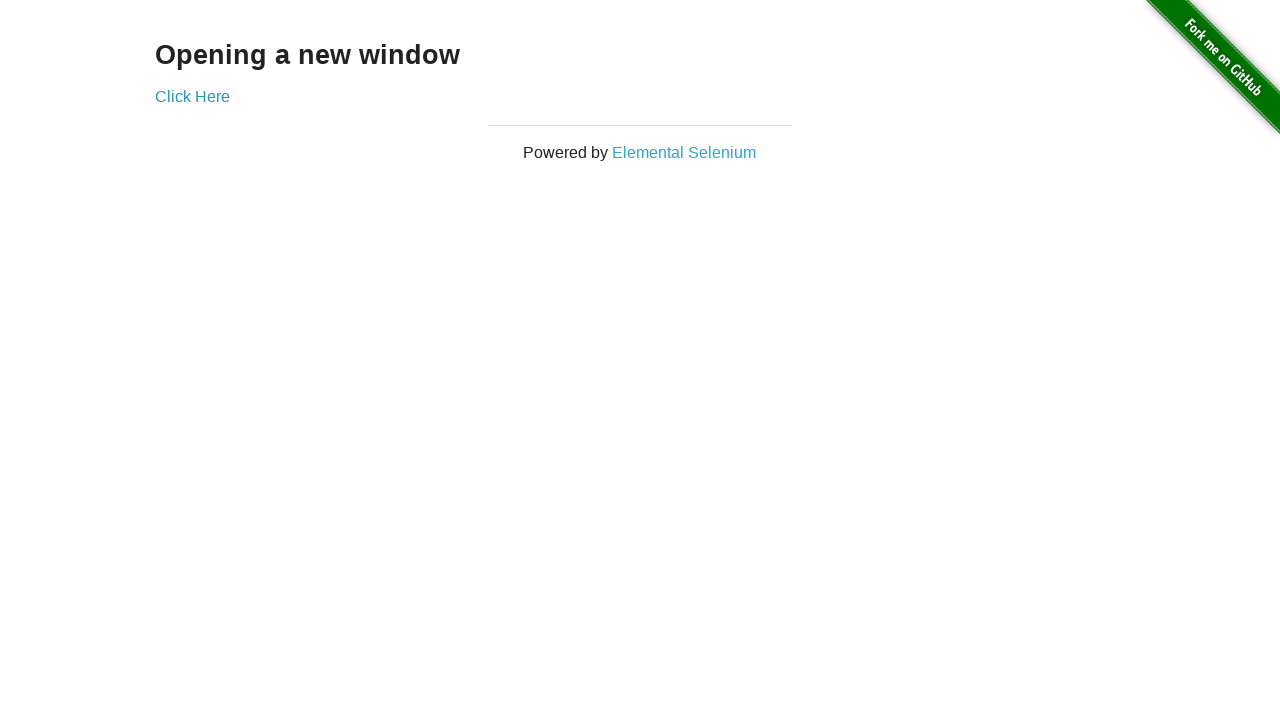

New page loaded completely
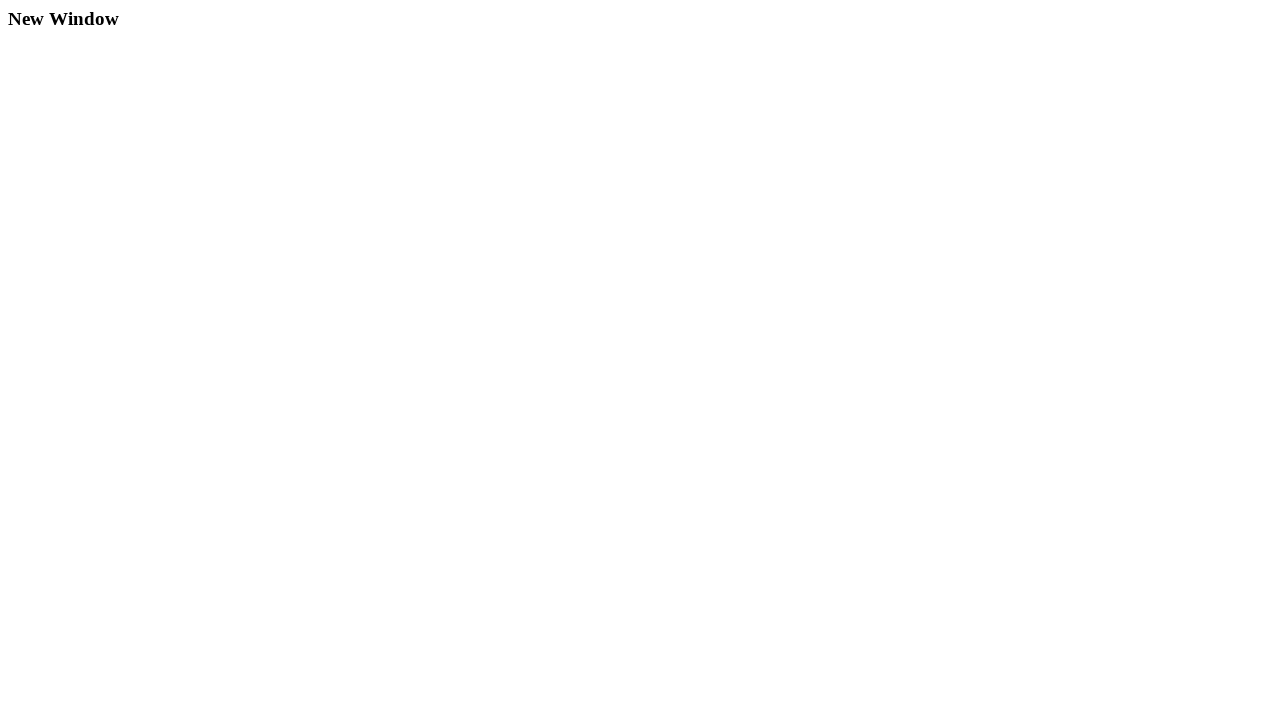

Verified new window title is 'New Window'
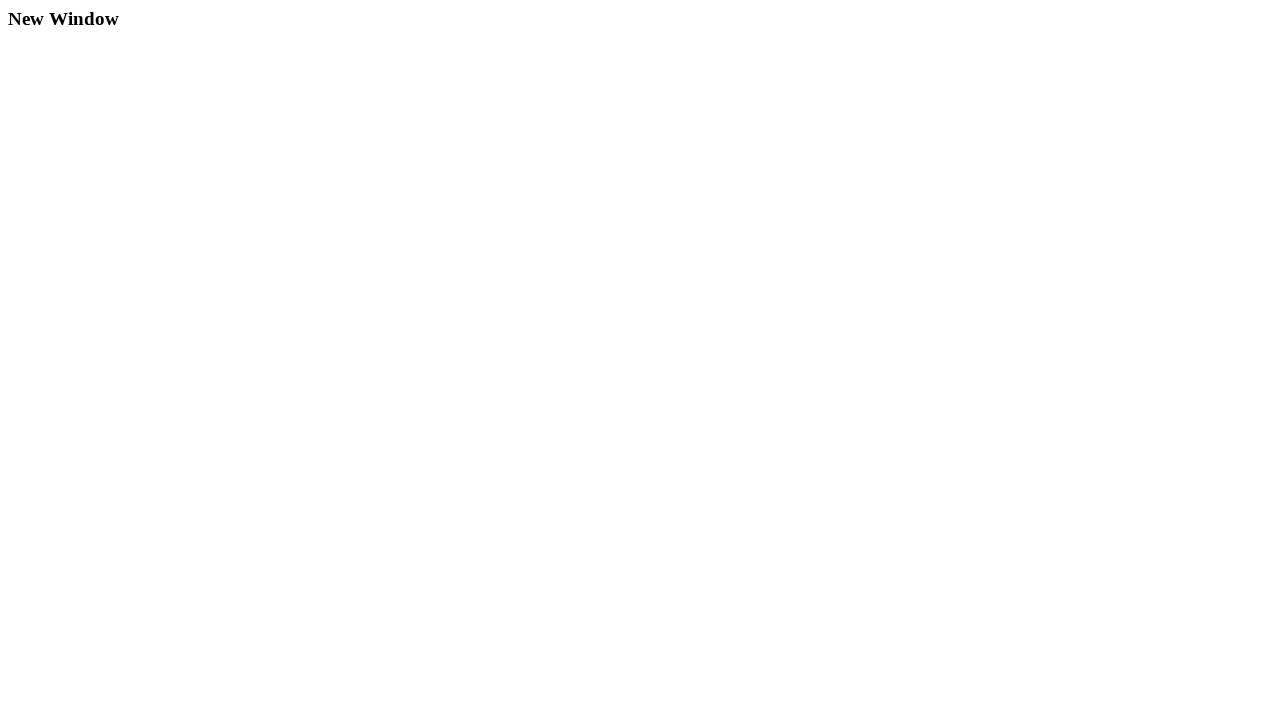

Verified text 'New Window' is present on new page
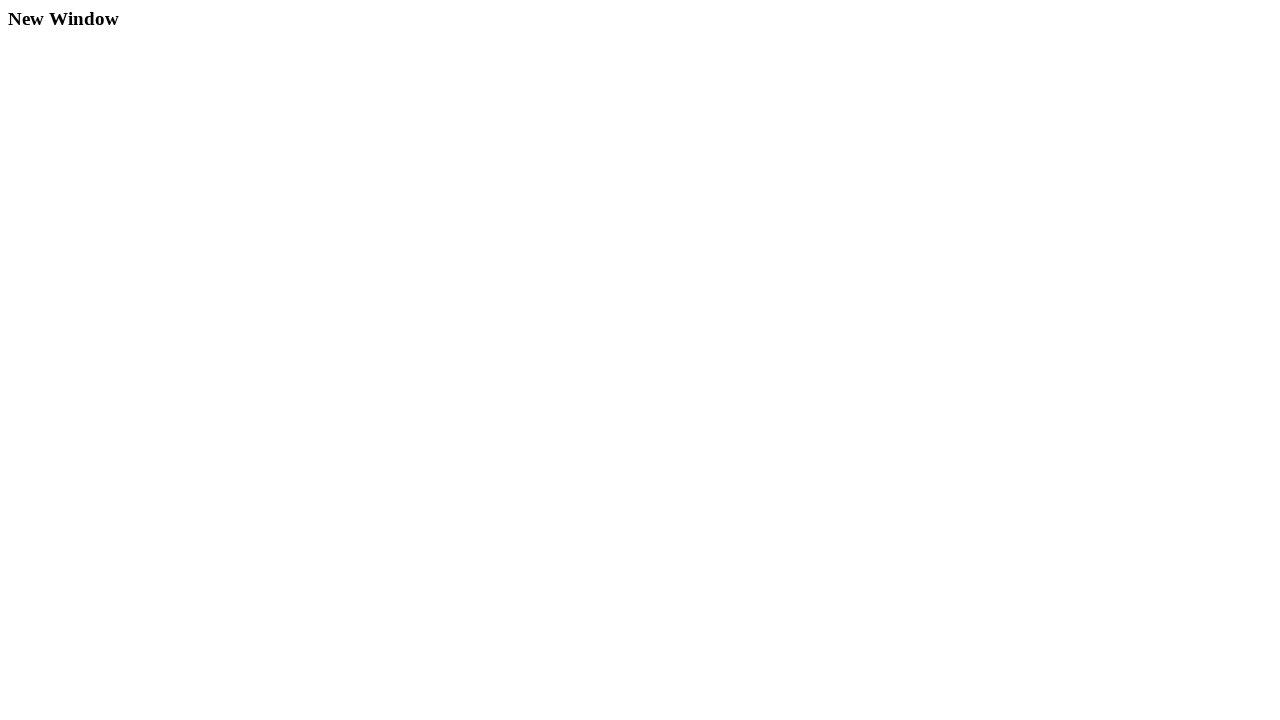

Switched back to original page and verified title is 'The Internet'
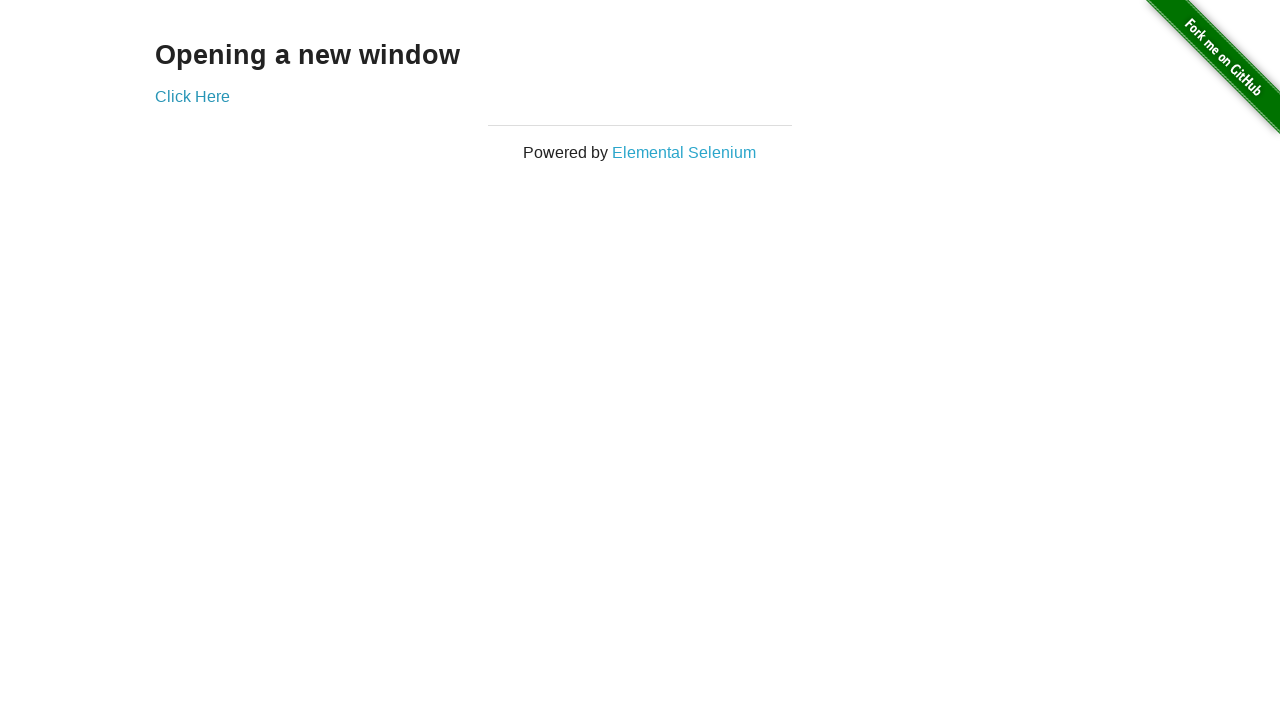

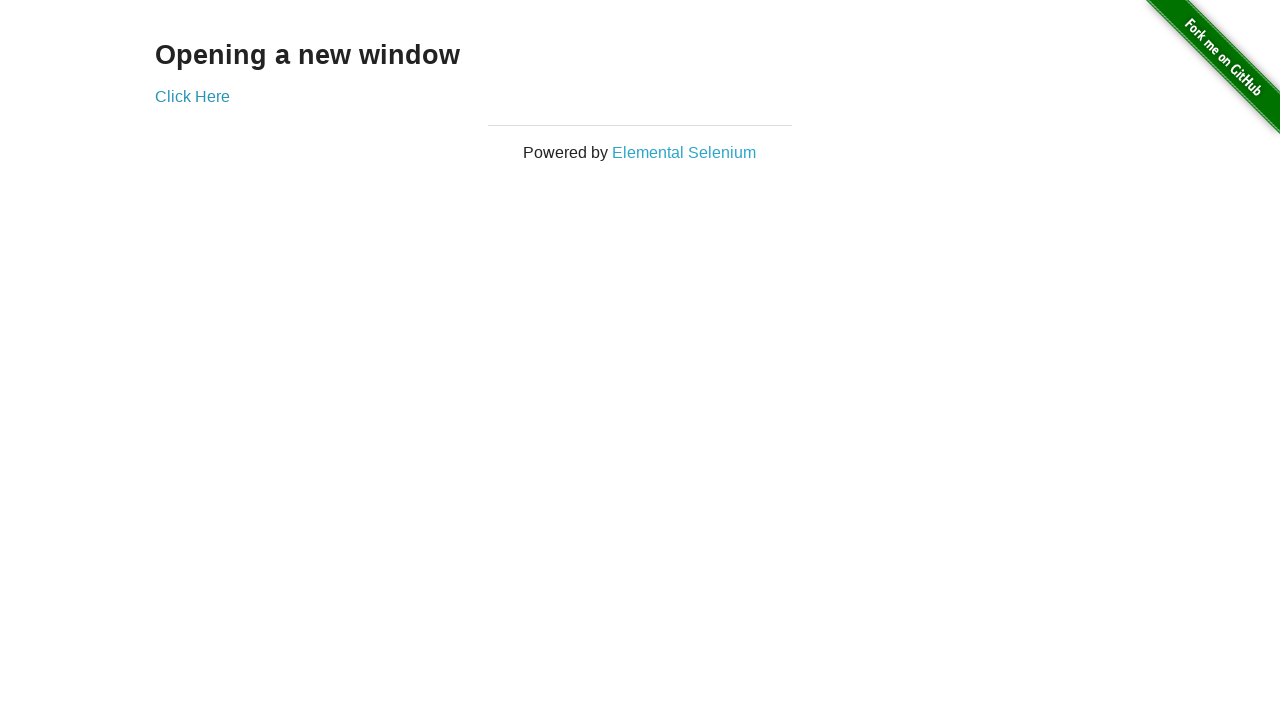